Tests synchronization of multiple nested web elements by verifying multiple table cells are present and visible

Starting URL: https://www.w3schools.com/html/tryit.asp?filename=tryhtml_table_intro

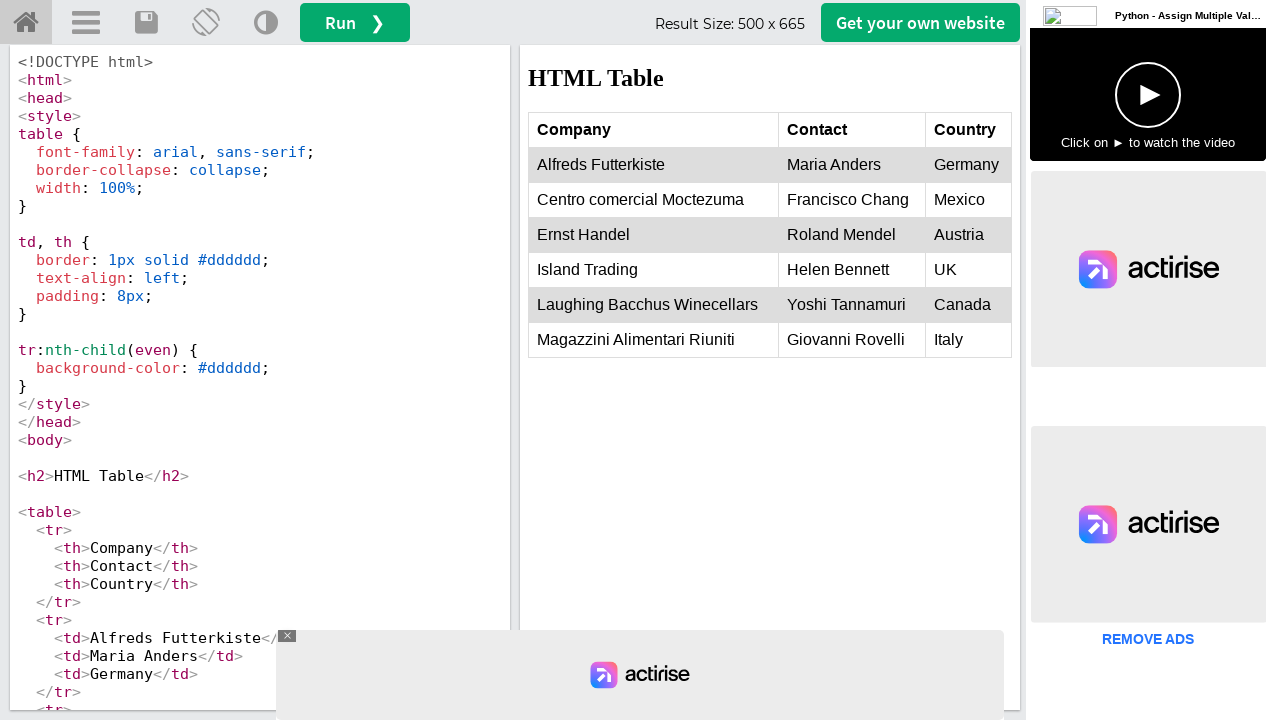

Located the iframeResult frame containing table content
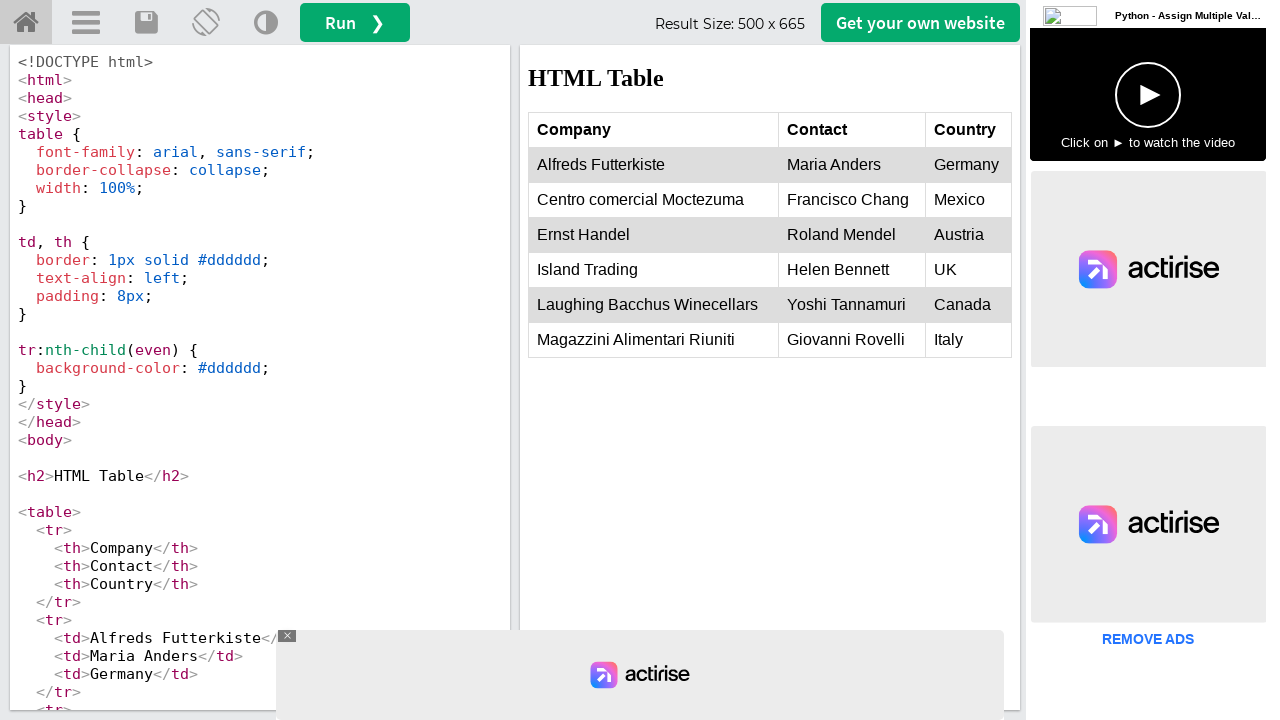

Located all table cells within the frame
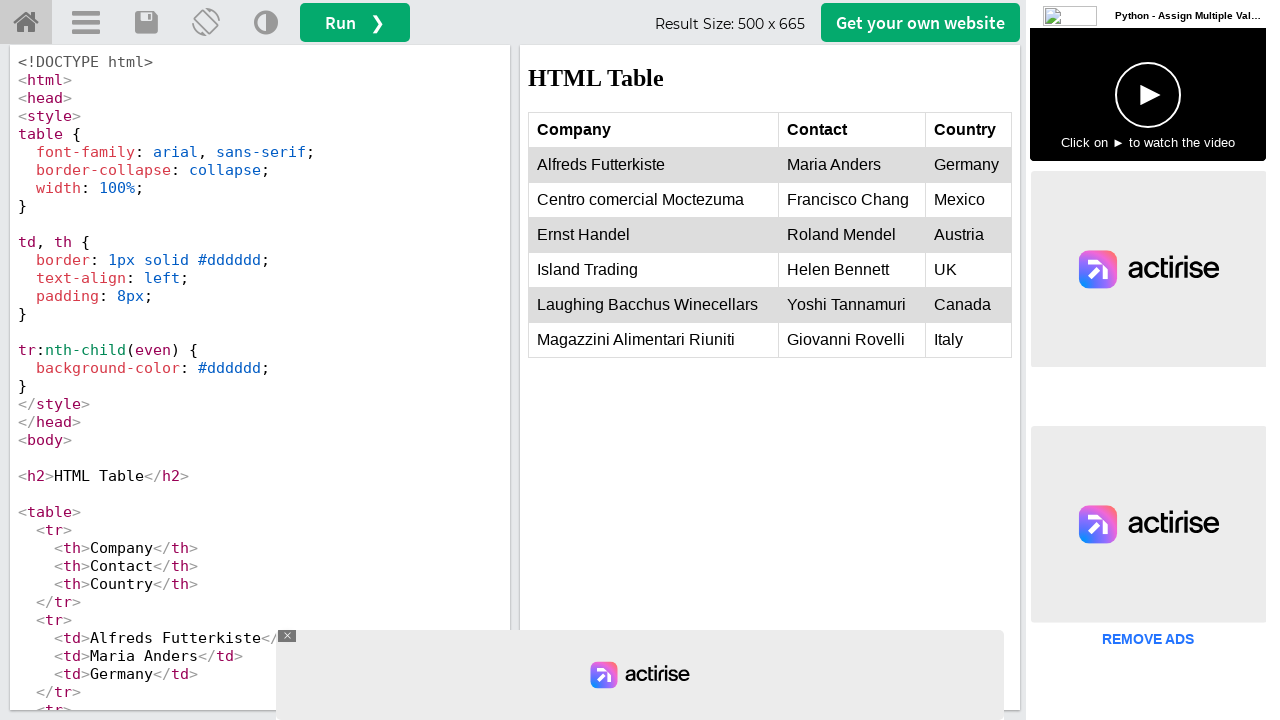

First table cell became visible
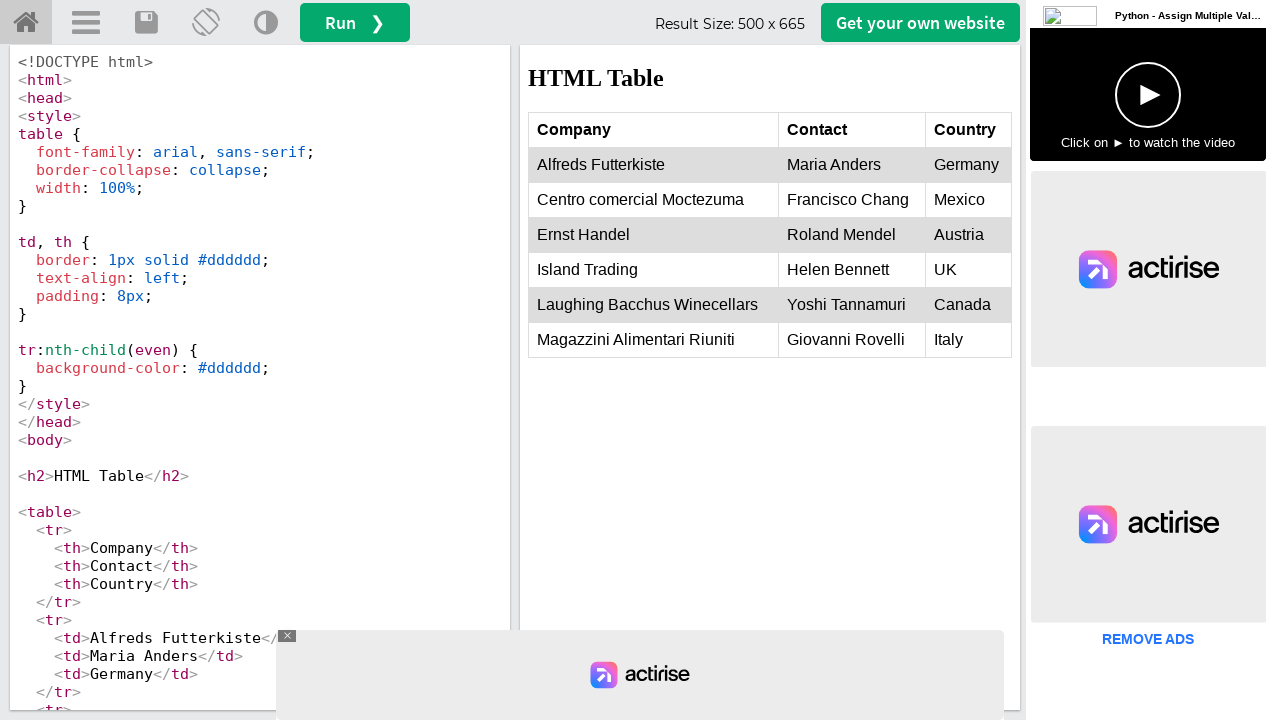

Verified that multiple table cells exist (count > 1)
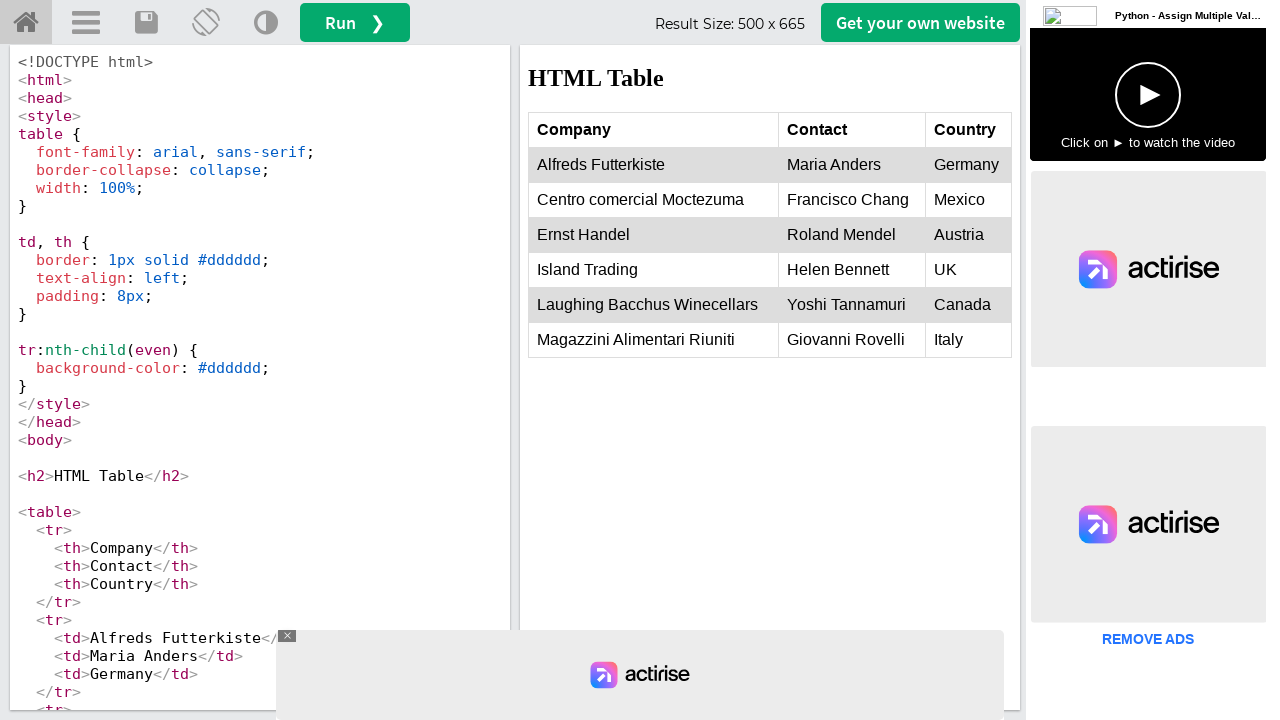

Verified first table cell contains 'Alfreds Futterkiste'
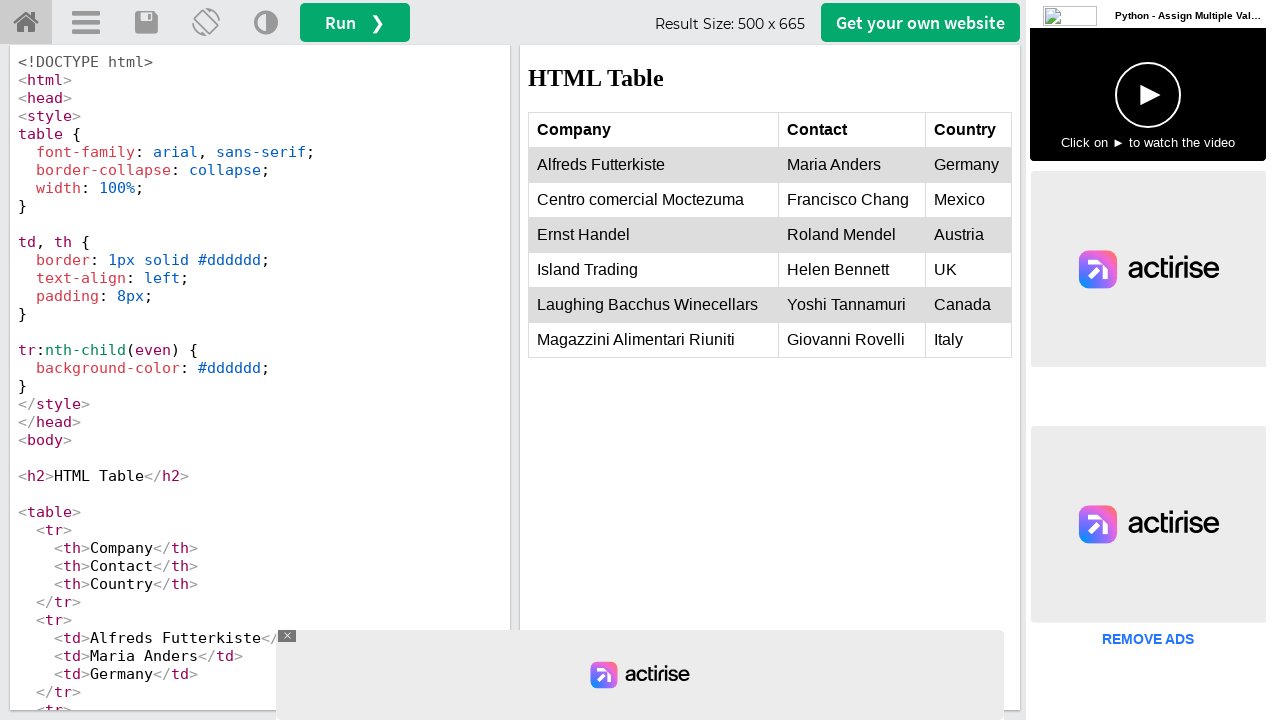

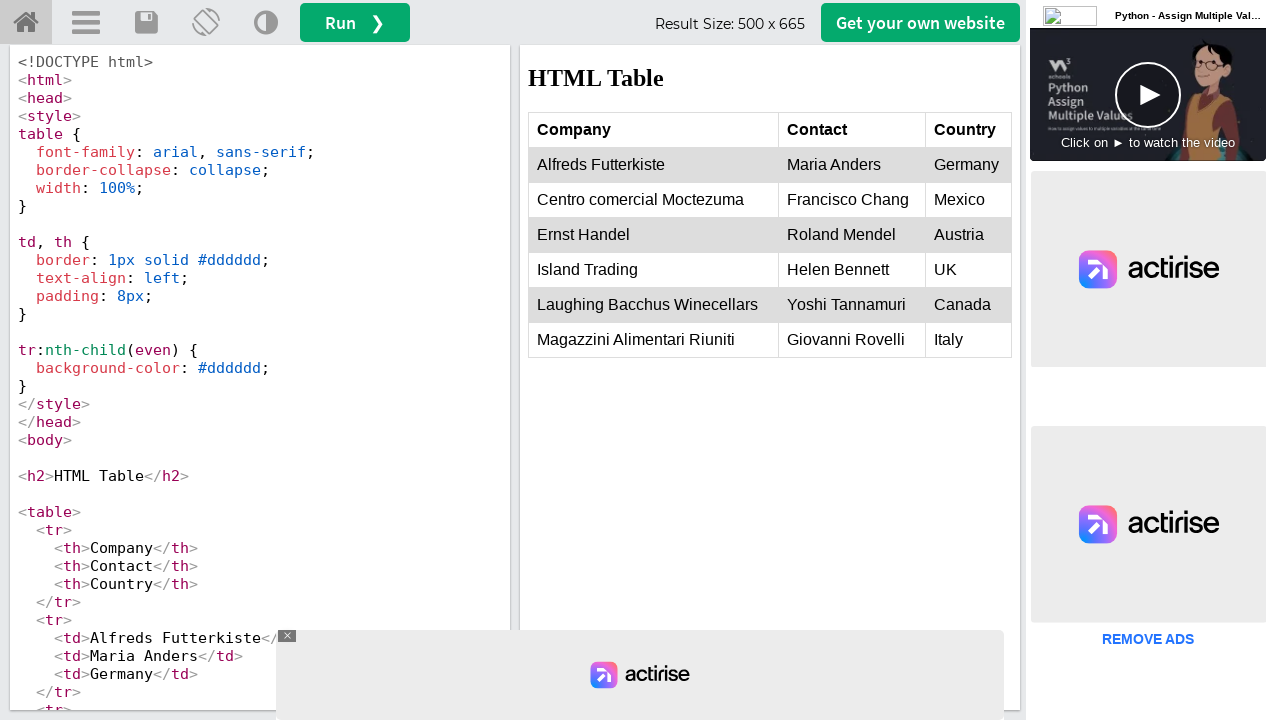